Clicks on Sign in with Google link and verifies navigation to Google accounts page

Starting URL: https://landmark.taqtics.co/

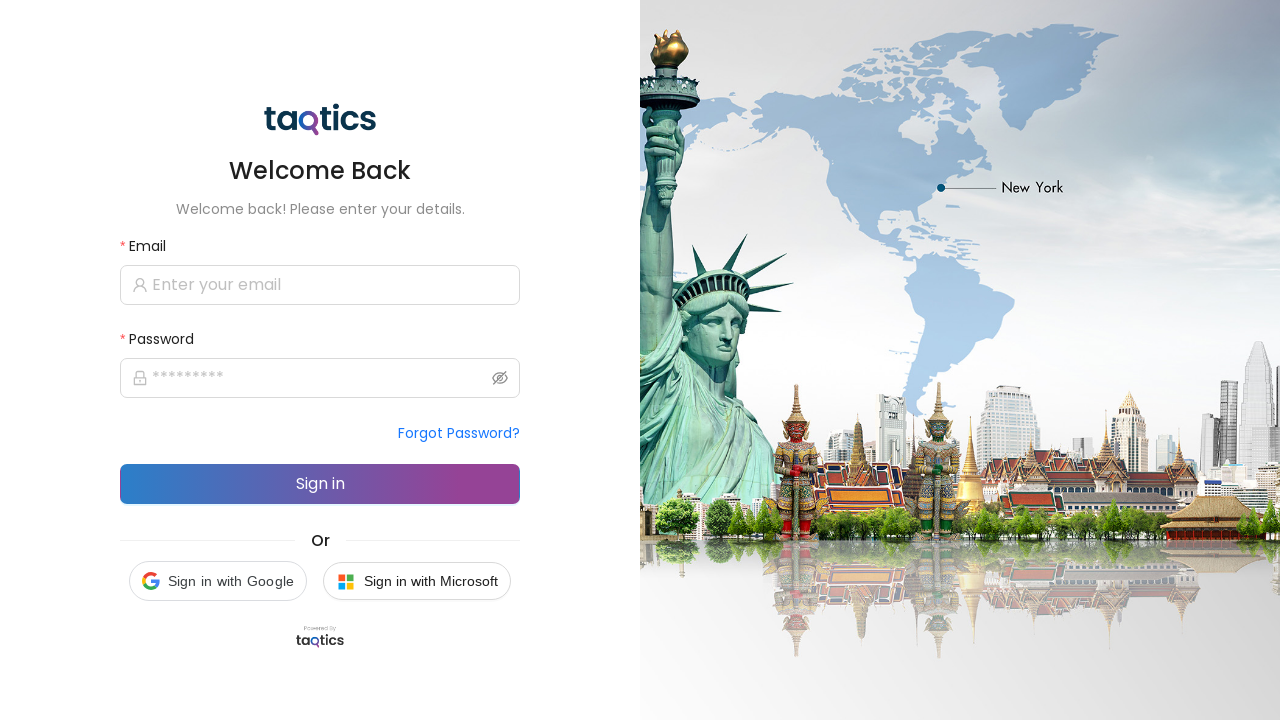

Clicked on 'Sign in with Google' link at (231, 581) on xpath=//span[text()='Sign in with Google'][1]
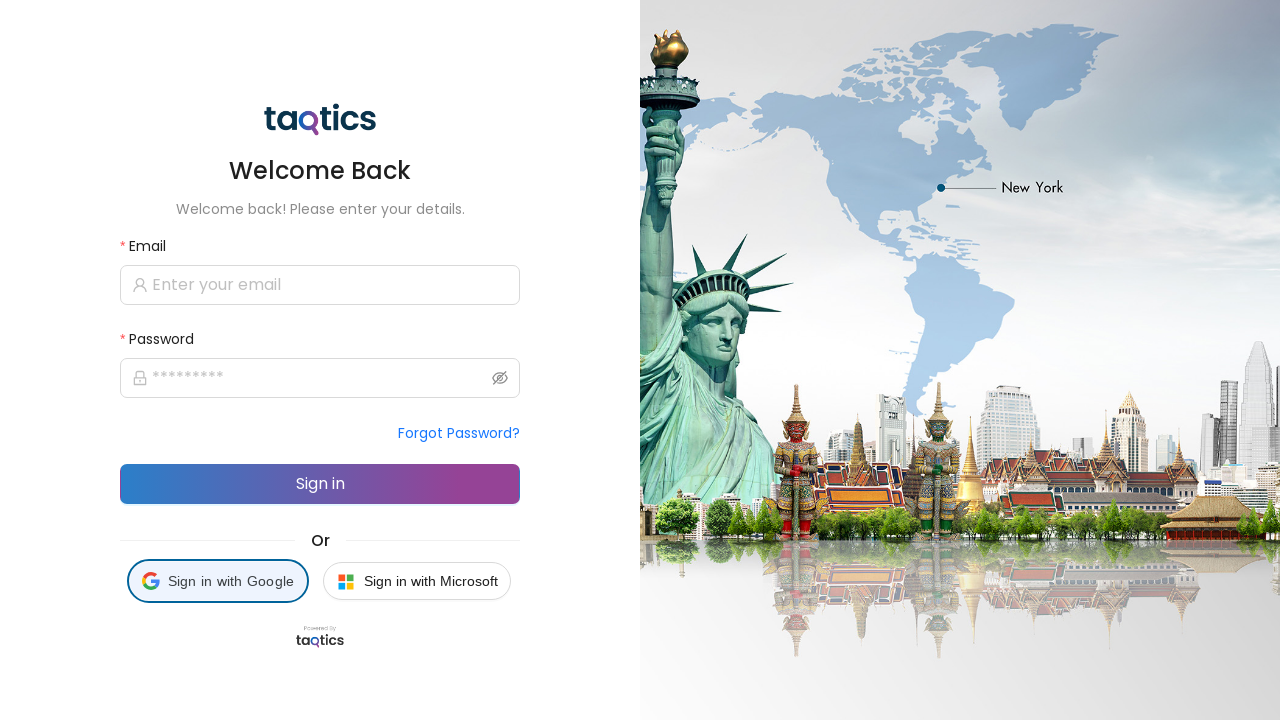

Waited for page navigation to complete (networkidle)
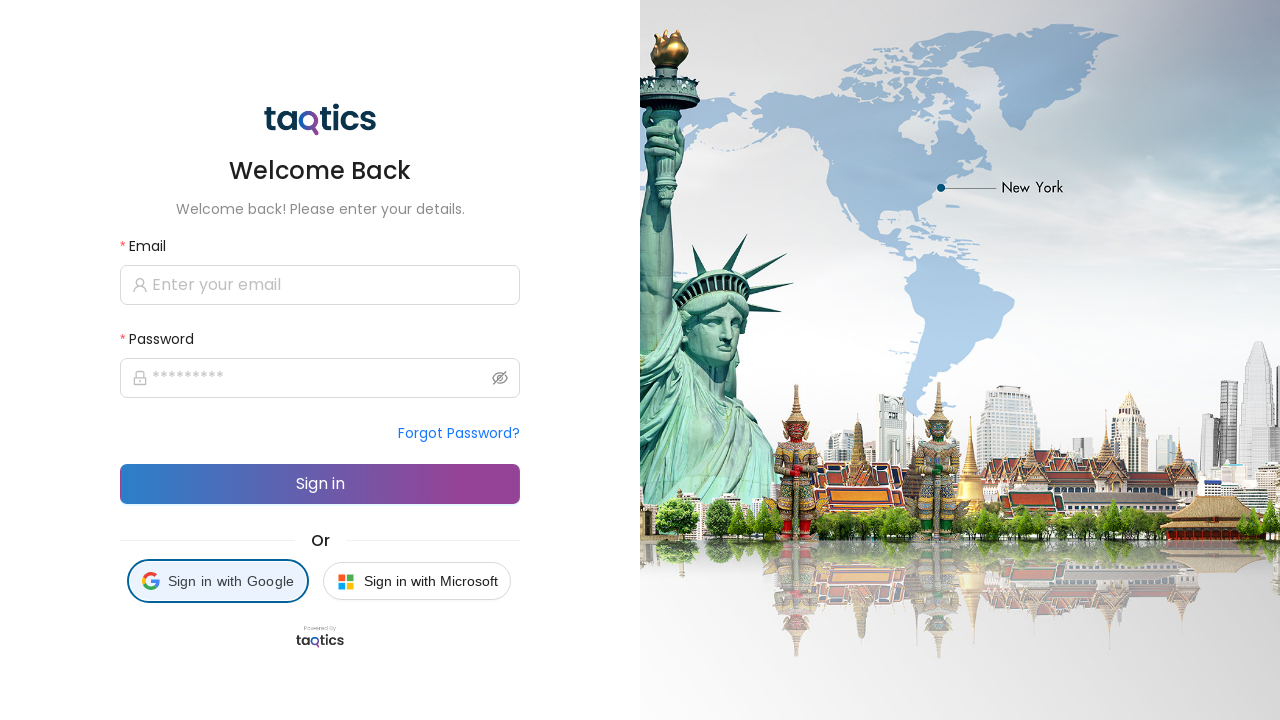

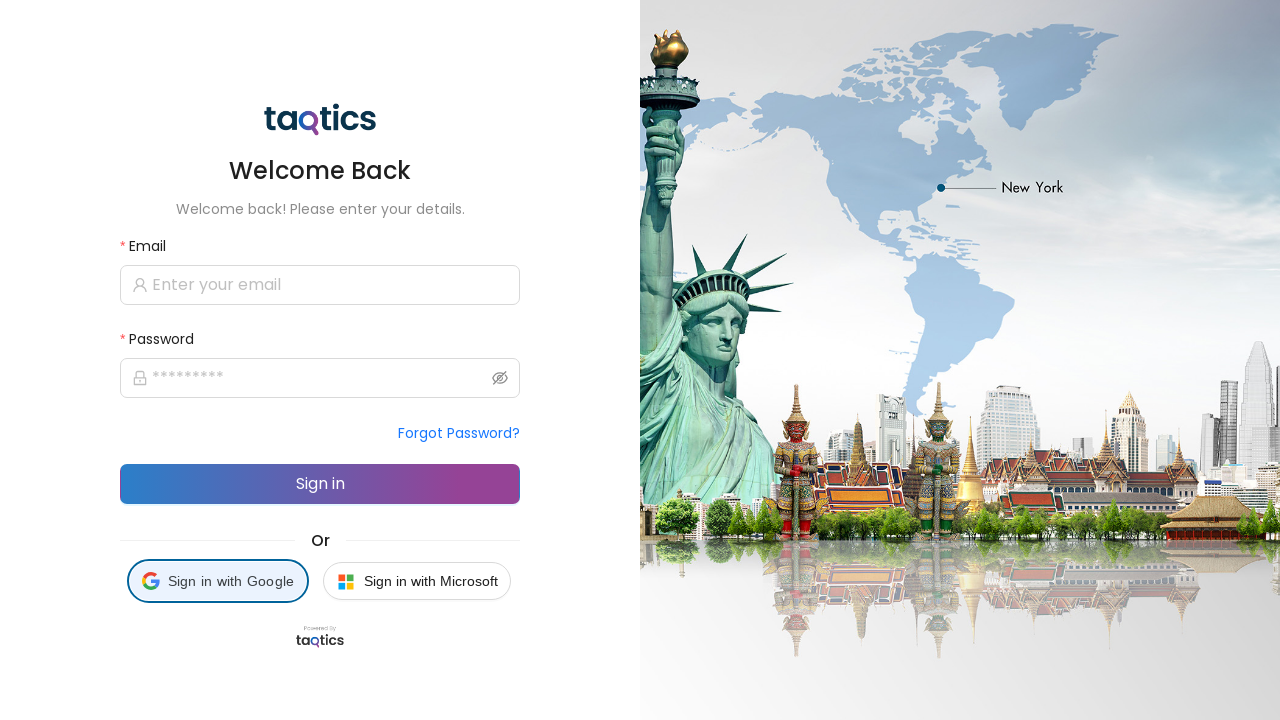